Tests multiple browser window handling by opening multiple windows and switching between them.

Starting URL: http://demo.automationtesting.in/Windows.html

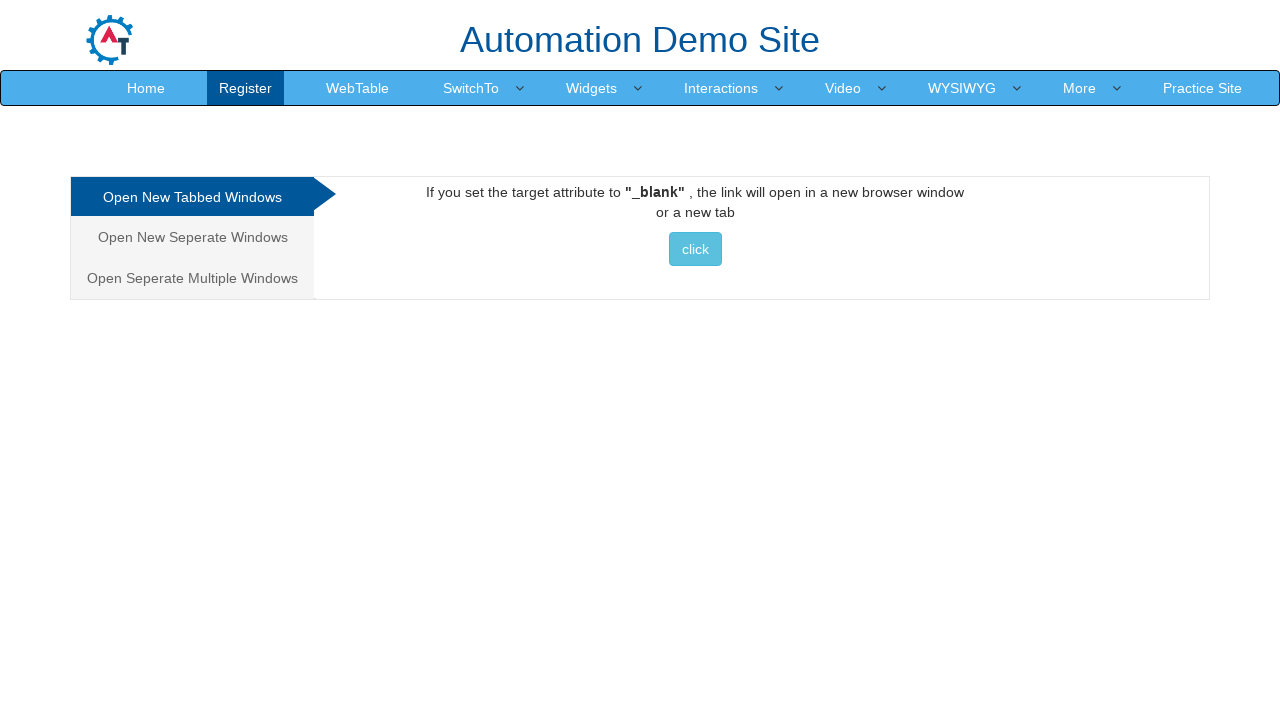

Clicked 'Open Separate Multiple Windows' tab at (192, 278) on text=Open Seperate Multiple Windows
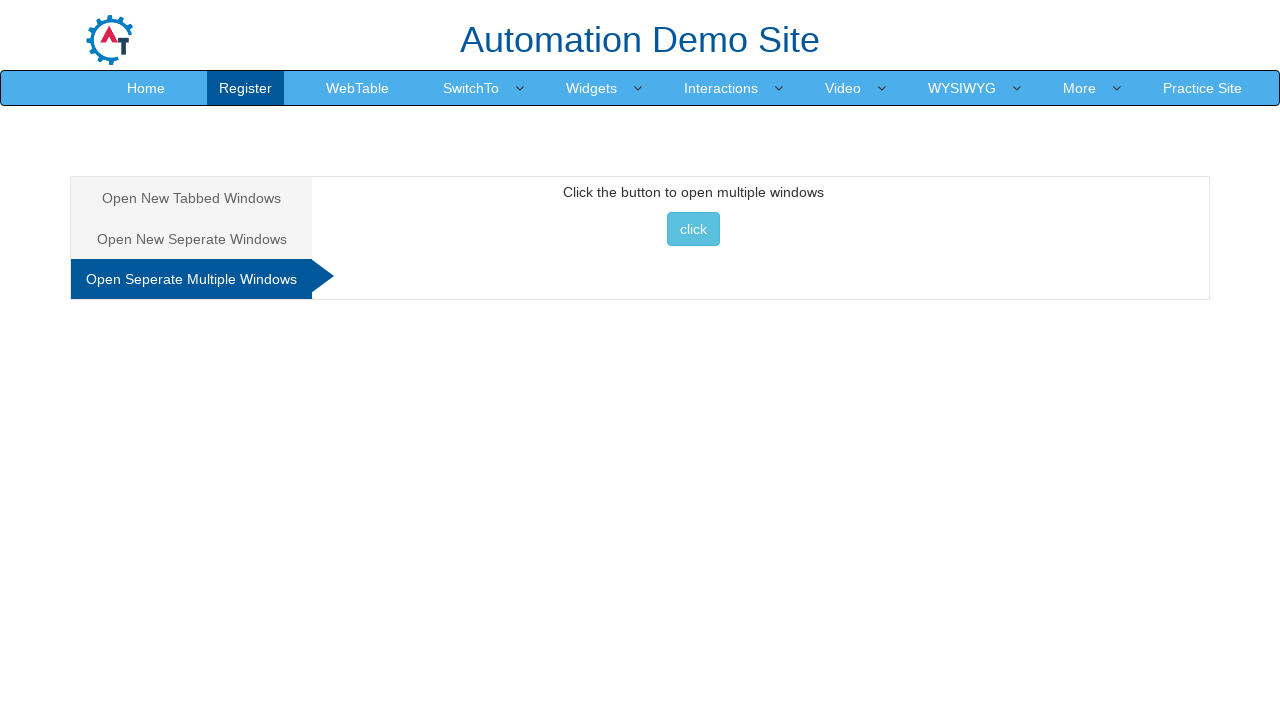

Clicked button to open multiple windows at (693, 229) on button[onclick='multiwindow()']
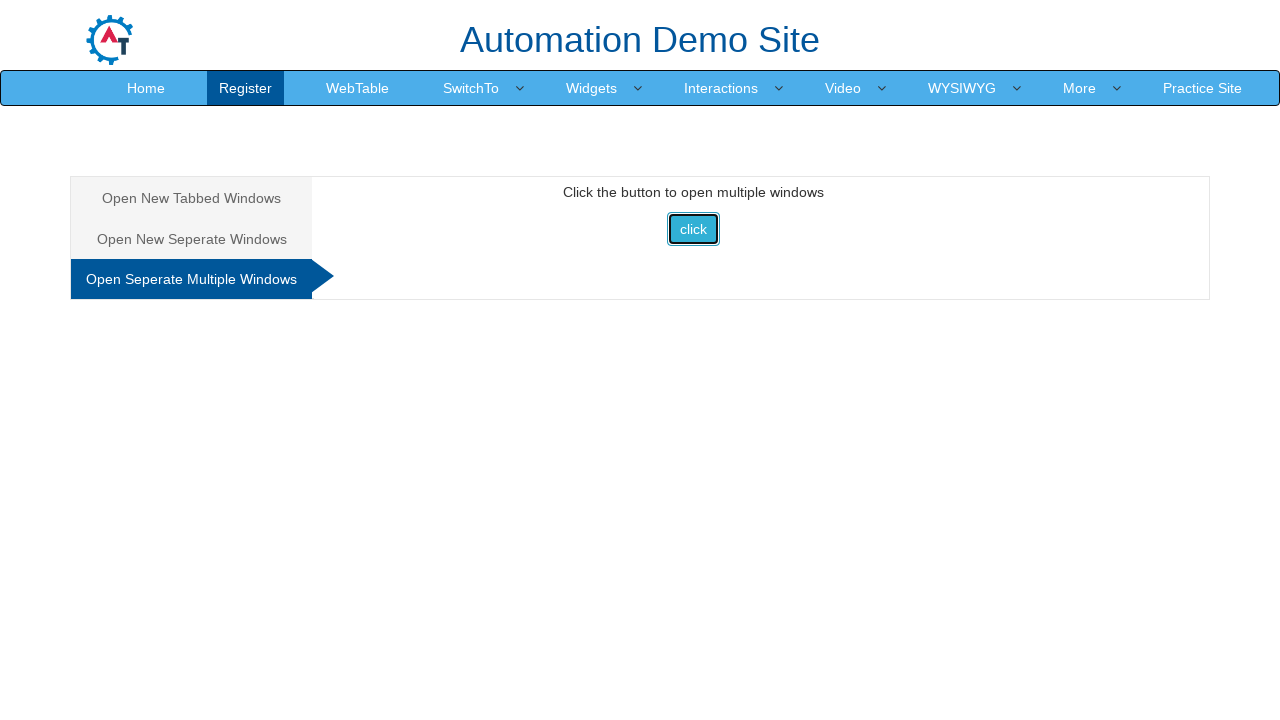

Waited 2 seconds for new windows to open
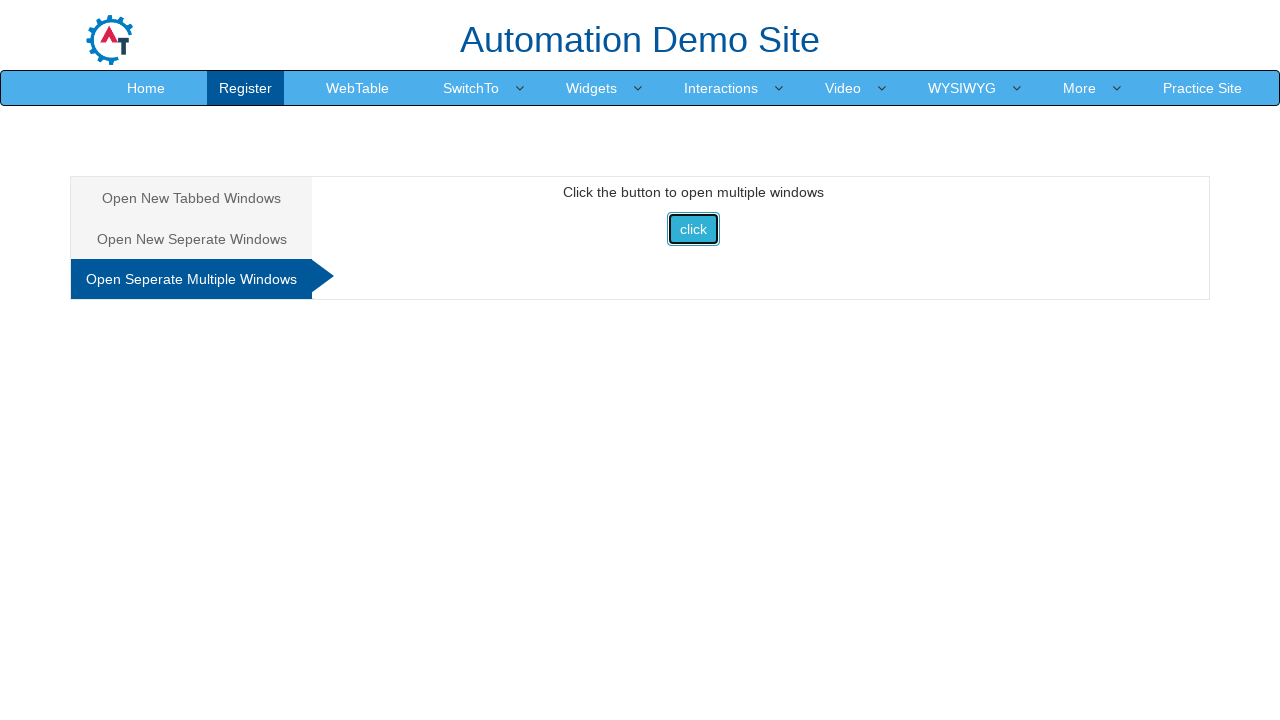

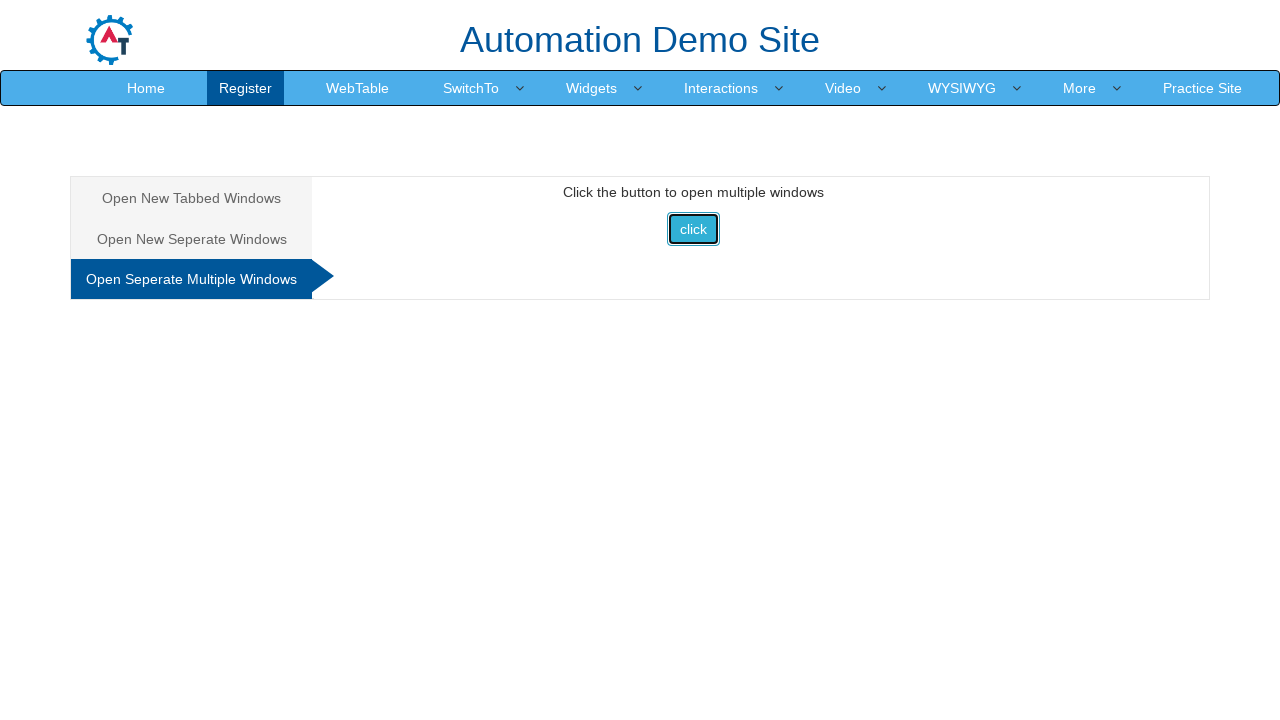